Tests the autocomplete dropdown functionality by typing a partial country name, selecting "India" from the suggestions, and verifying the selection

Starting URL: https://rahulshettyacademy.com/AutomationPractice/

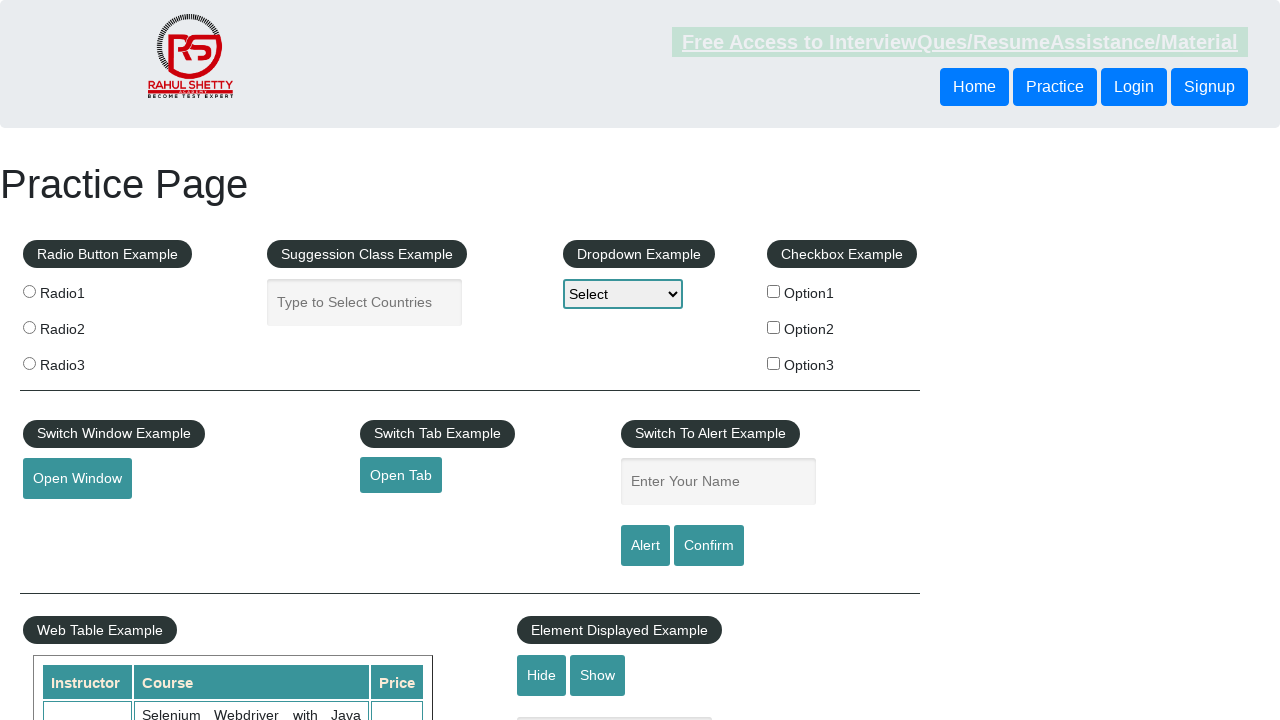

Typed 'ind' in autocomplete field on #autocomplete
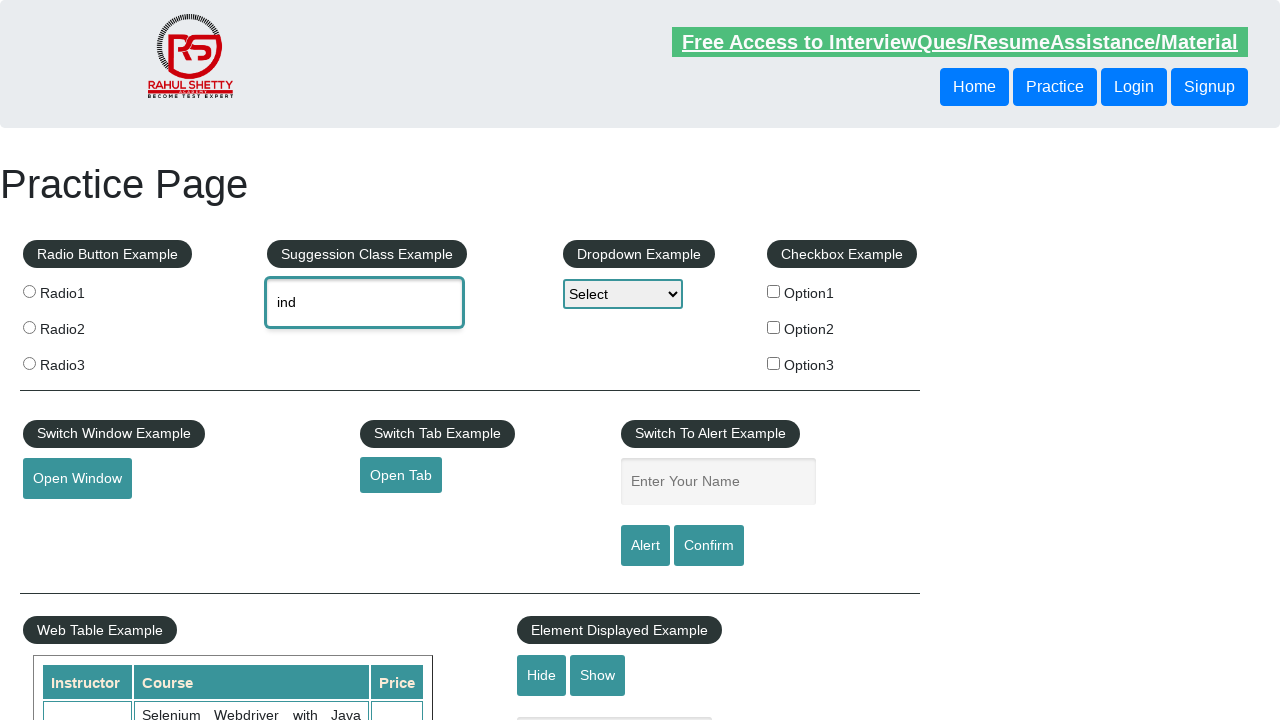

Autocomplete suggestions appeared
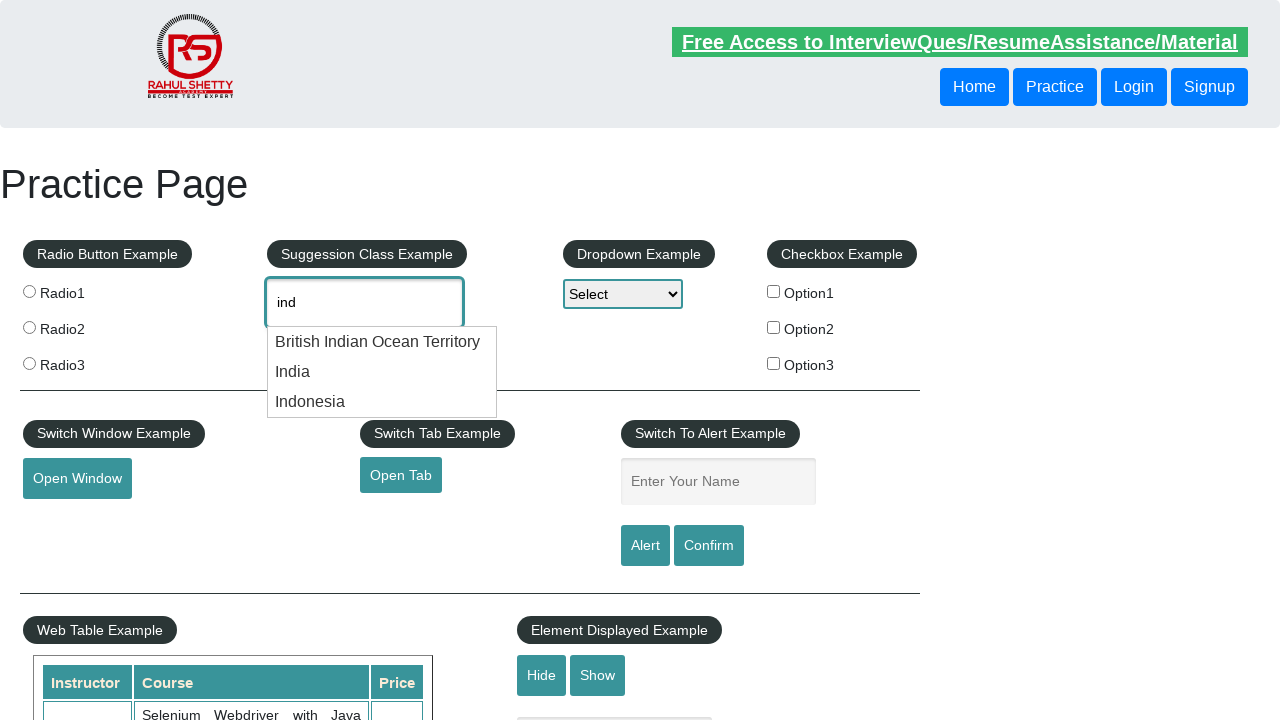

Selected 'India' from autocomplete dropdown at (382, 372) on li.ui-menu-item >> nth=1
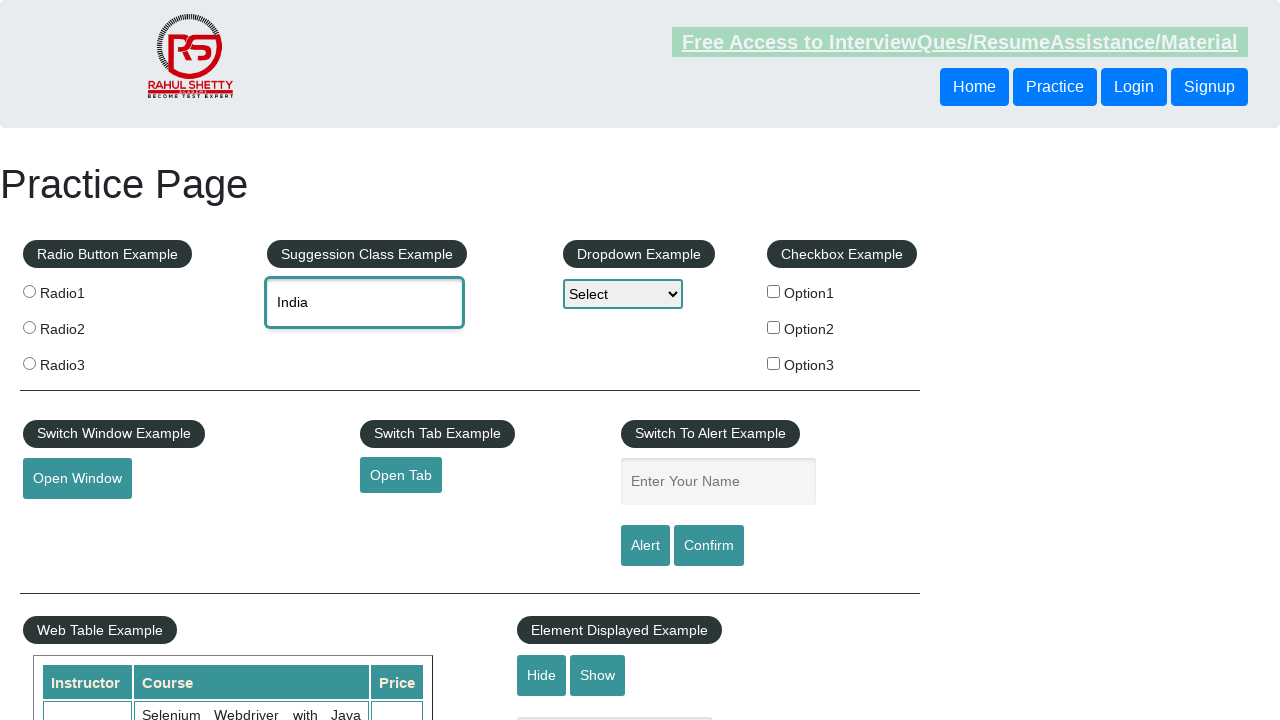

Verified that 'India' is selected in autocomplete field
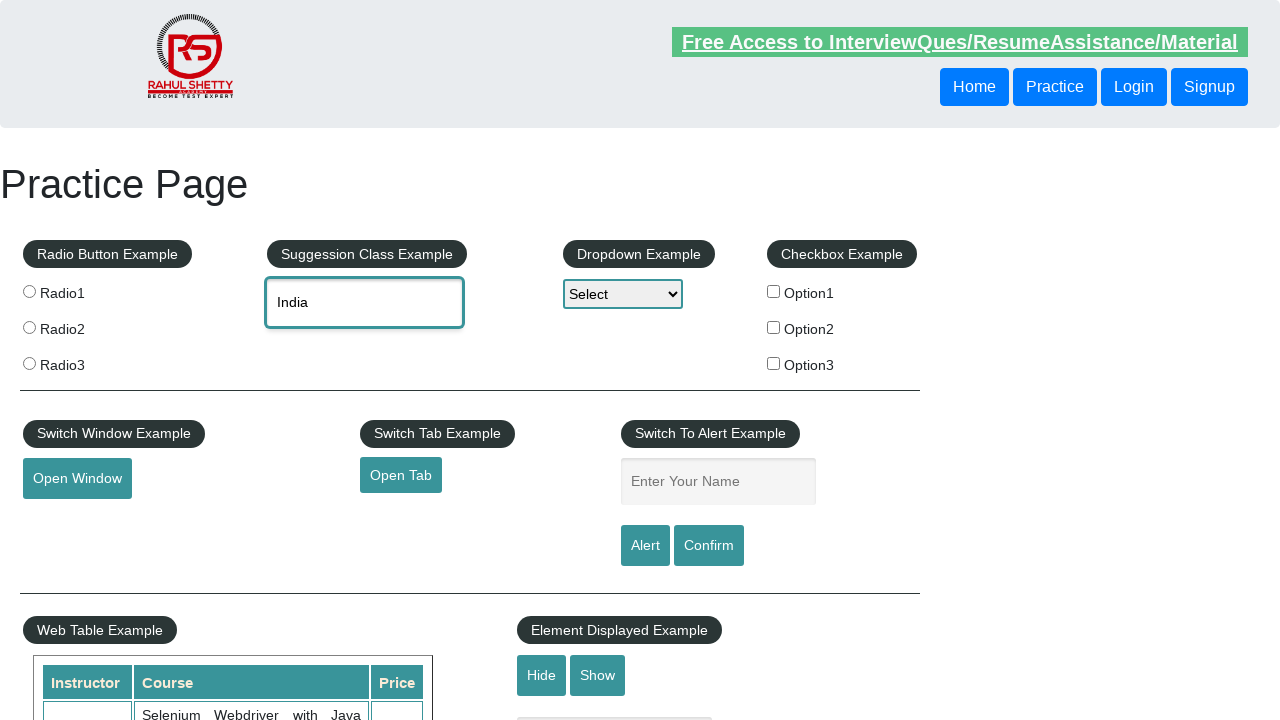

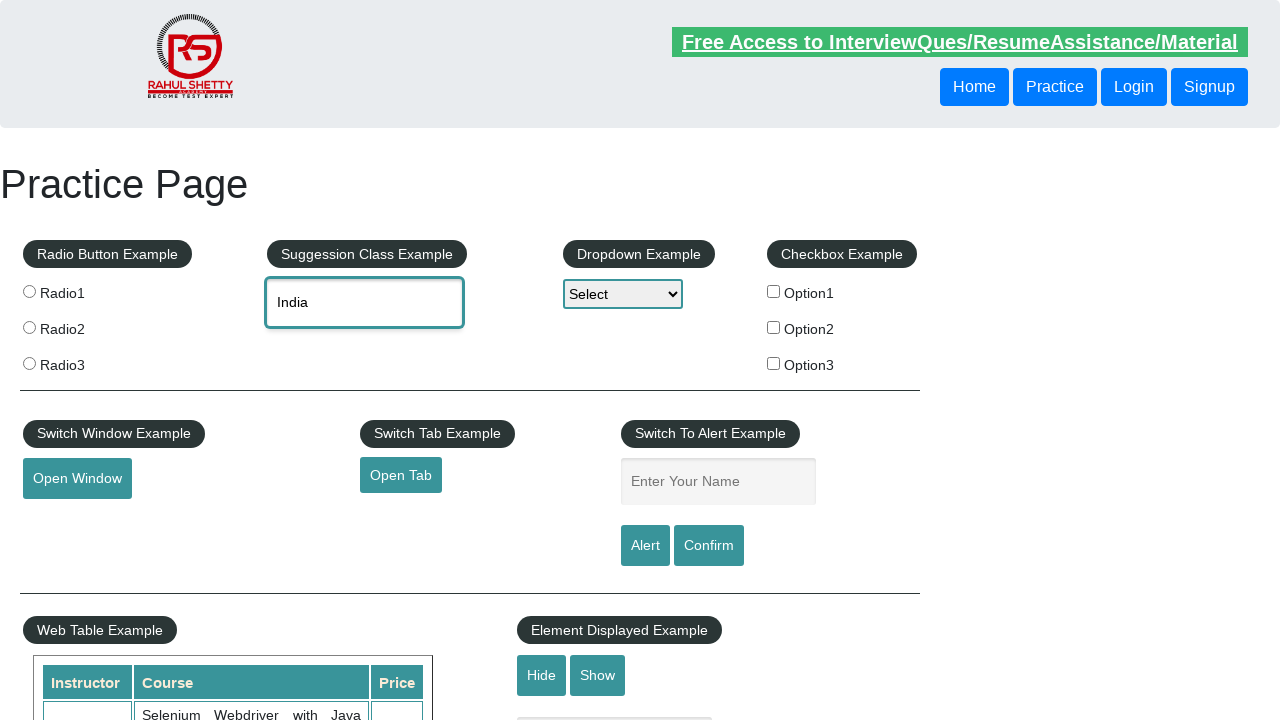